Tests dynamic loading functionality by clicking a Start button and waiting for content to appear, then verifying the loaded text says "Hello World!"

Starting URL: https://the-internet.herokuapp.com/dynamic_loading/1

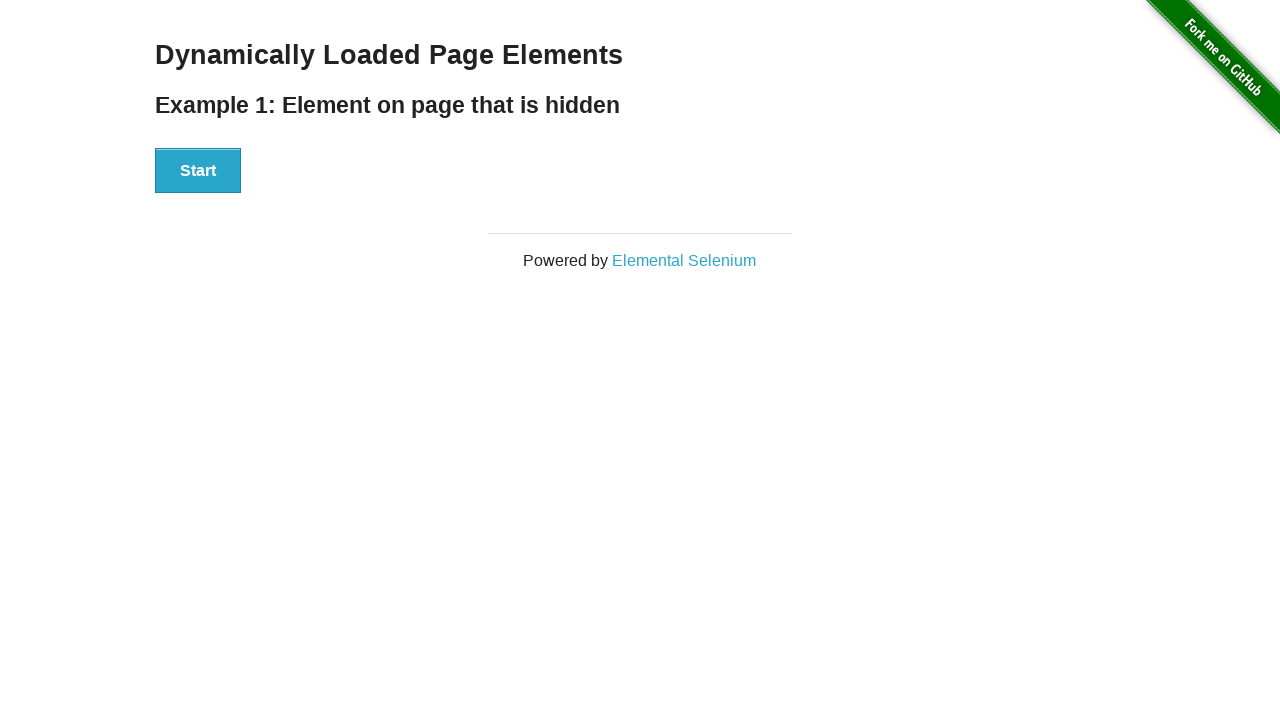

Clicked Start button to trigger dynamic loading at (198, 171) on xpath=//button[.='Start']
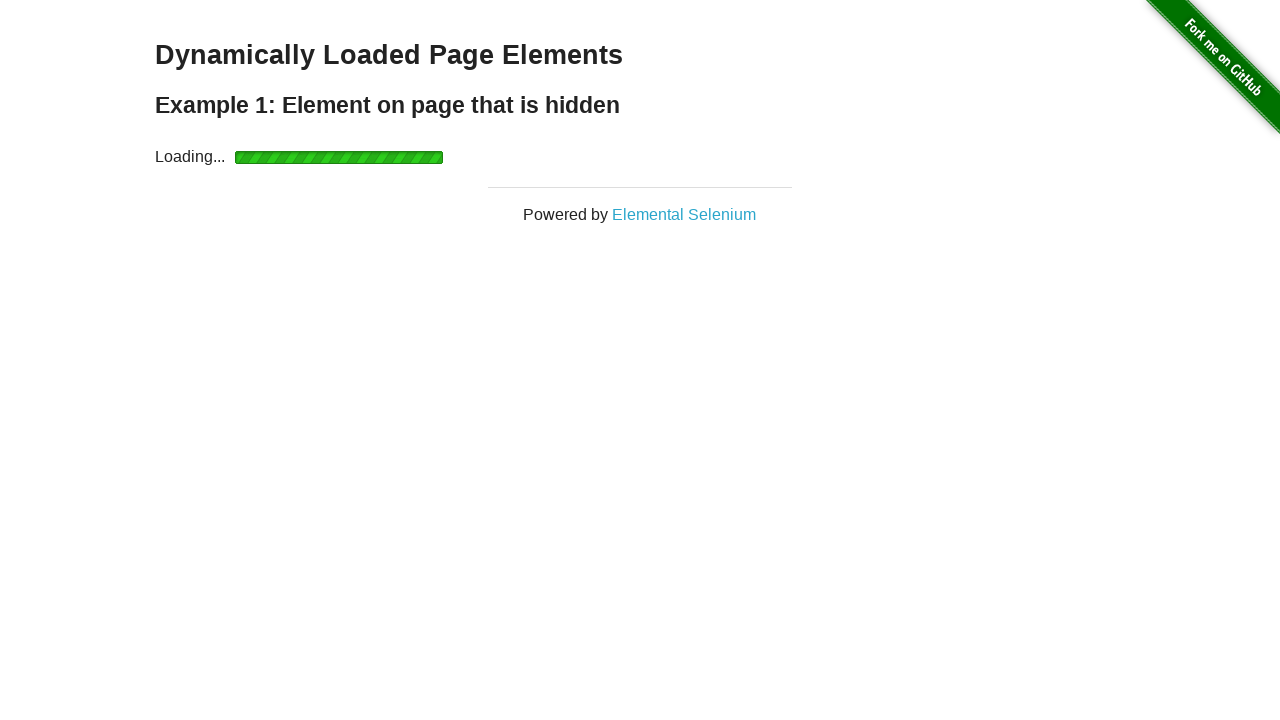

Waited for dynamically loaded content to become visible
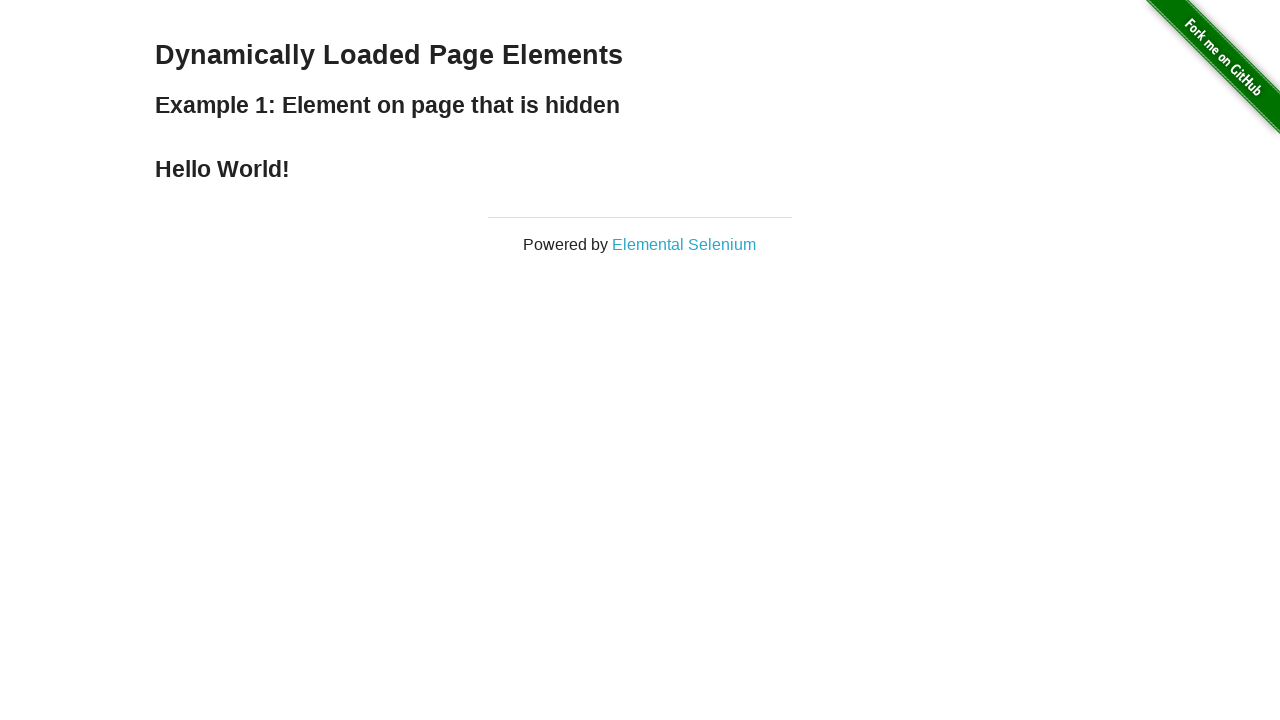

Retrieved text content from loaded element
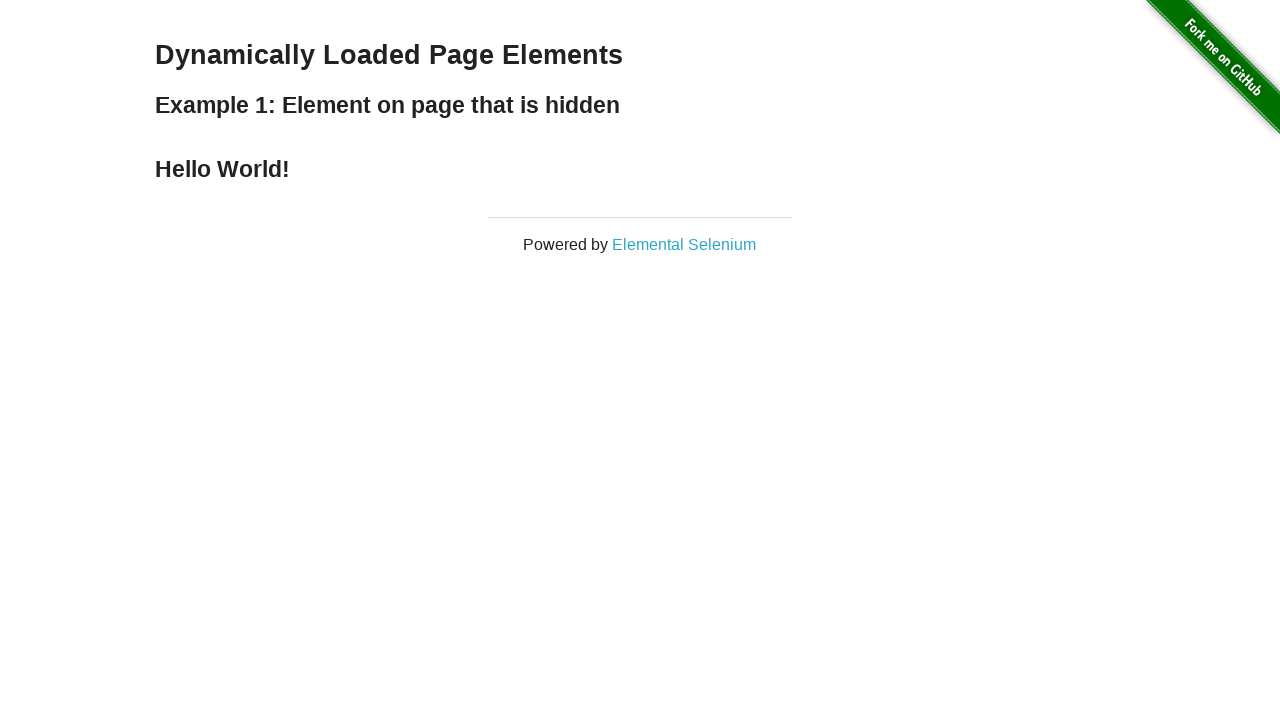

Verified loaded text equals 'Hello World!'
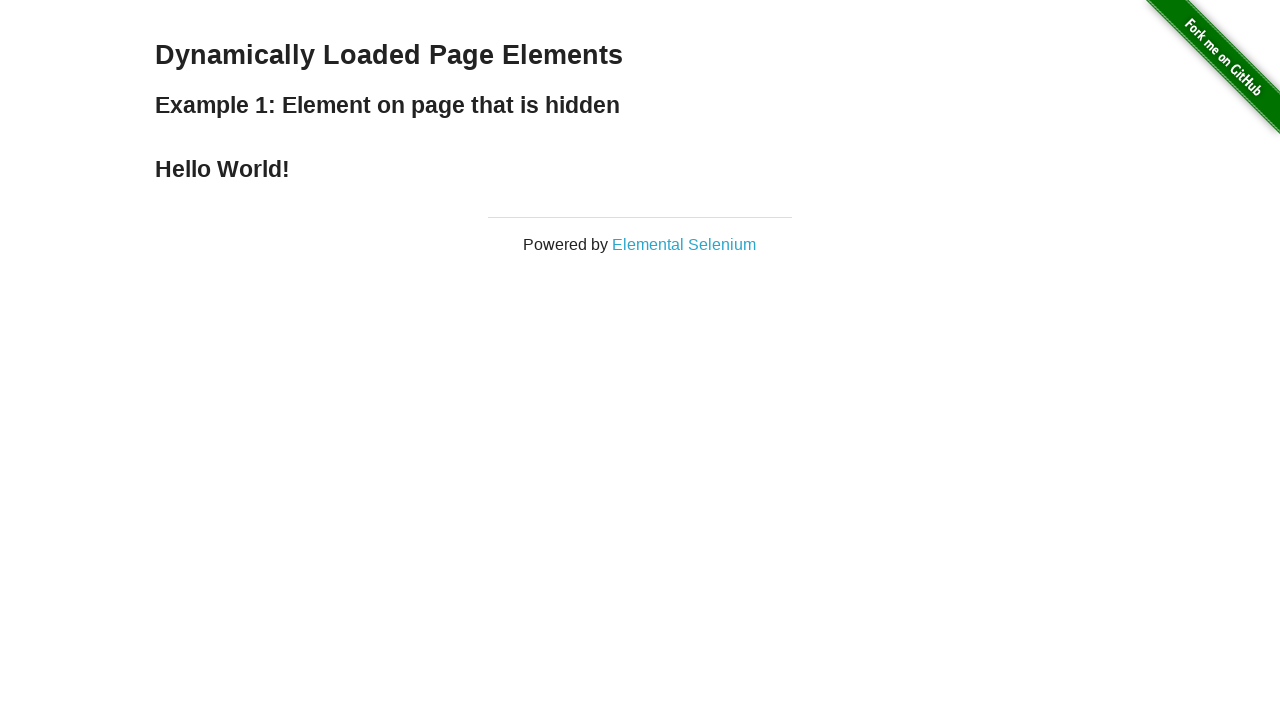

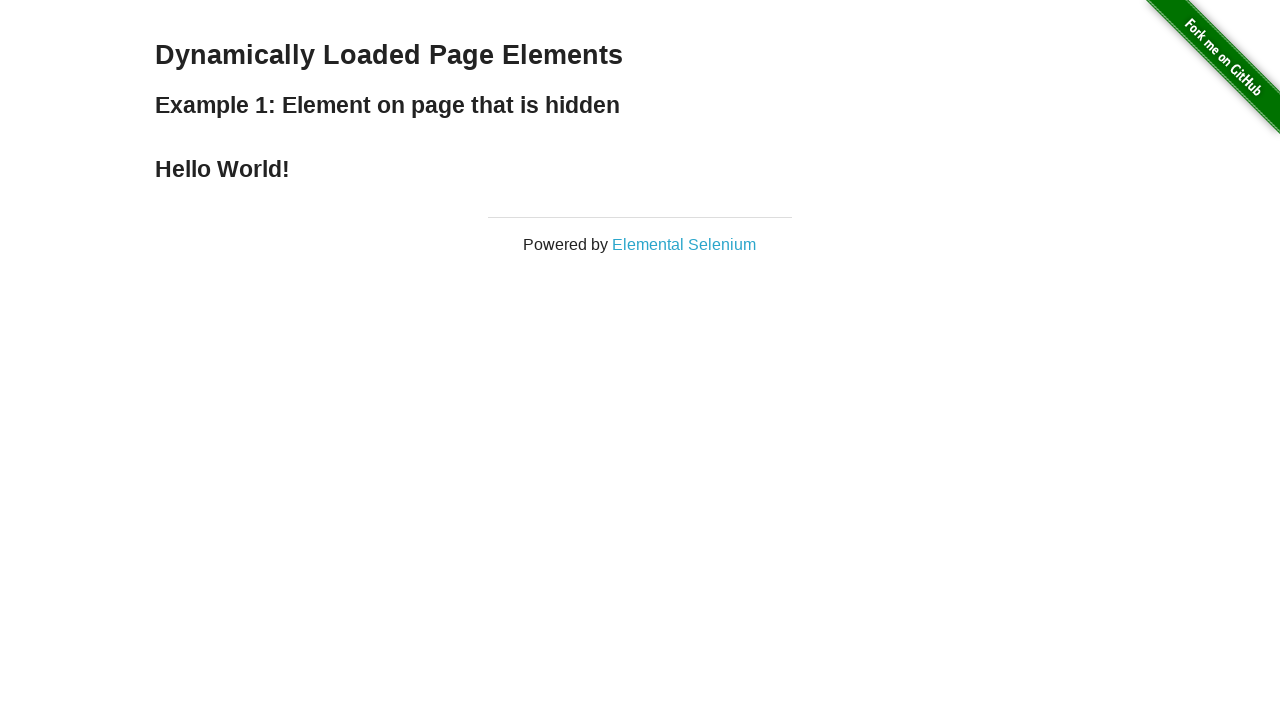